Tests that whitespace is trimmed from edited todo text

Starting URL: https://demo.playwright.dev/todomvc

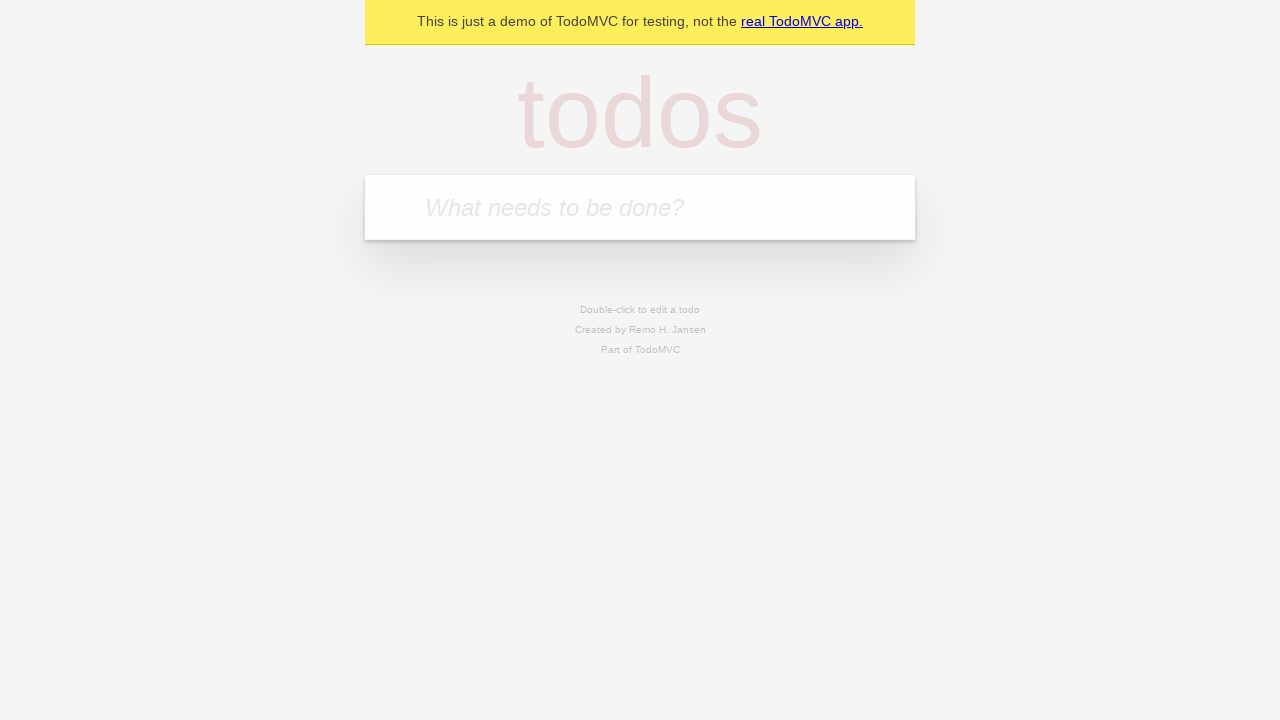

Filled new todo input with 'buy some cheese' on .new-todo
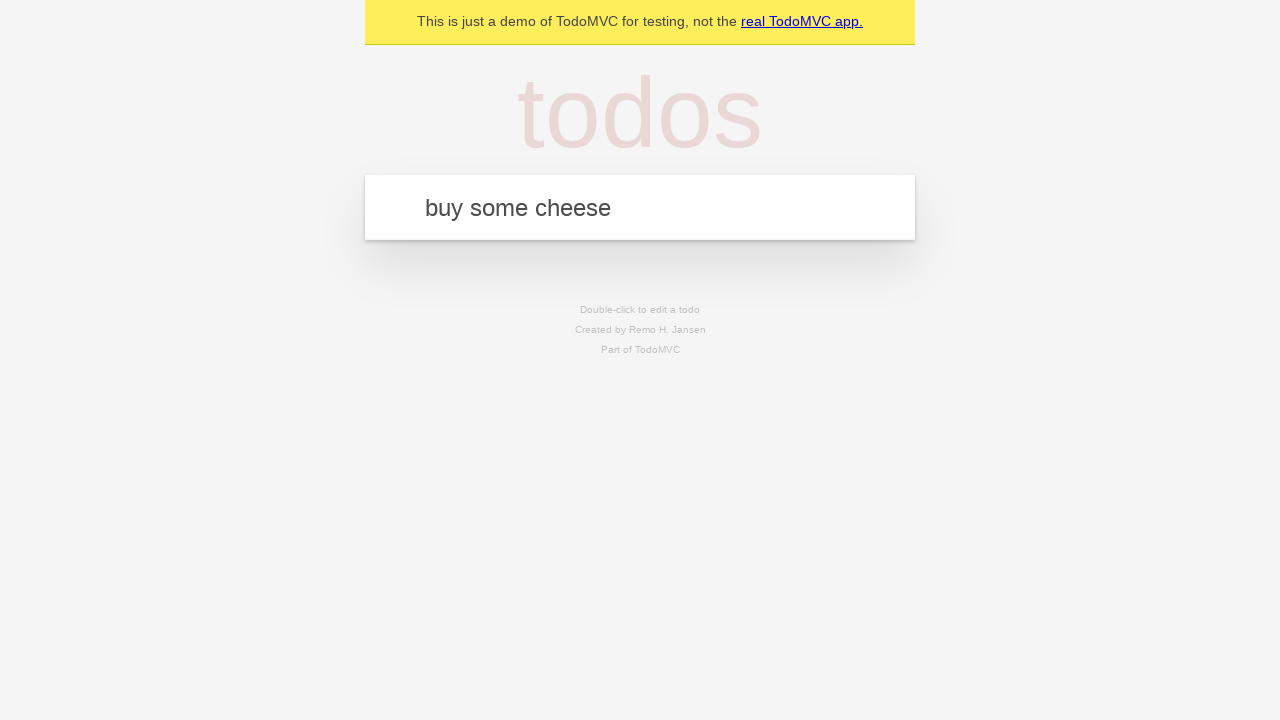

Pressed Enter to create first todo on .new-todo
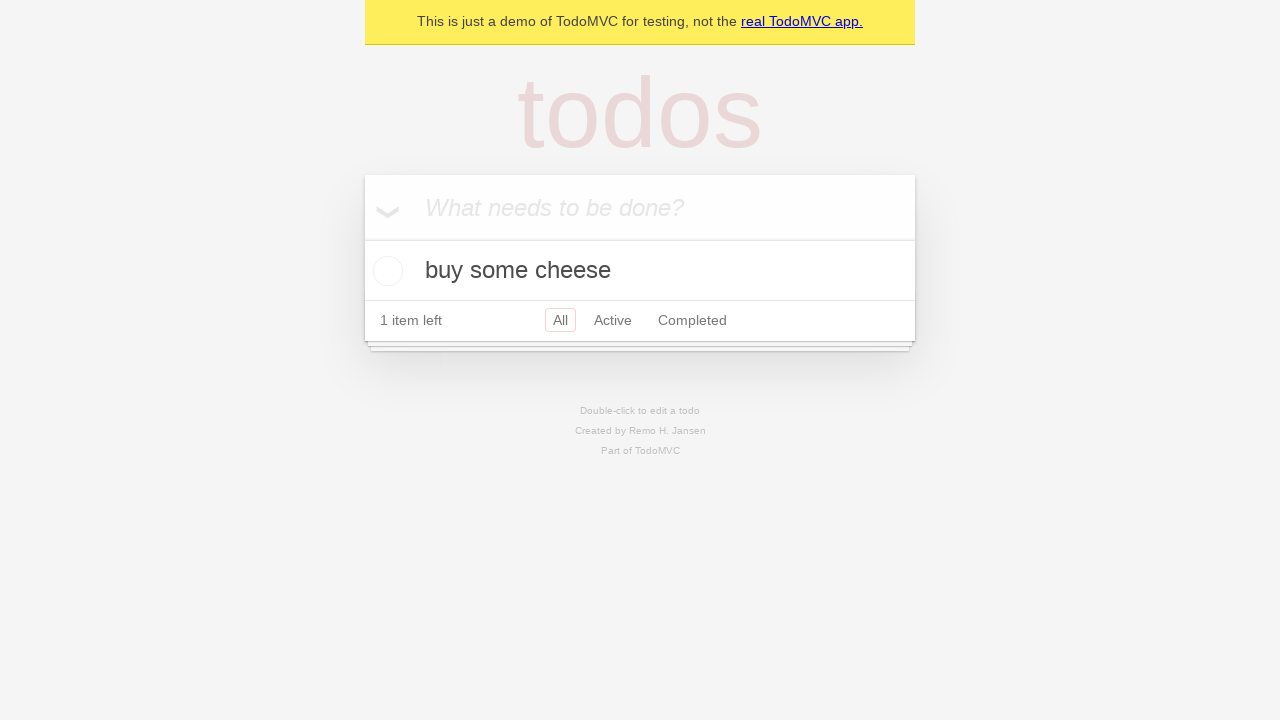

Filled new todo input with 'feed the cat' on .new-todo
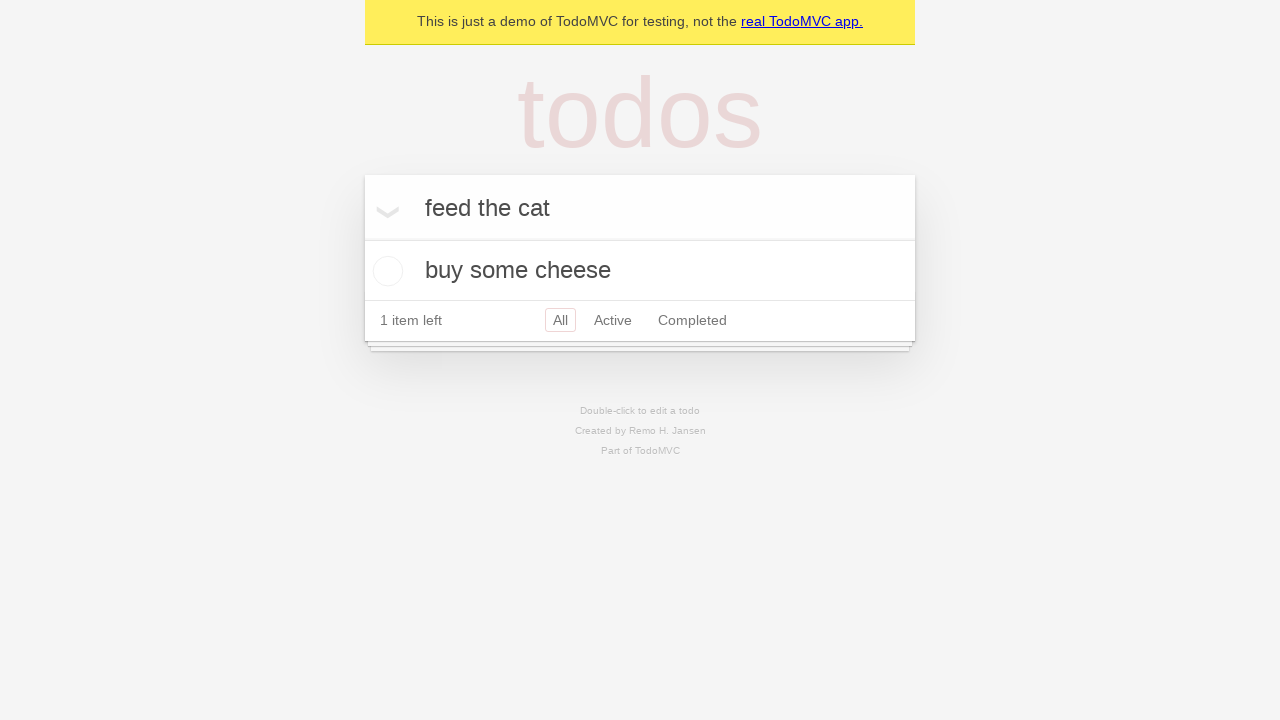

Pressed Enter to create second todo on .new-todo
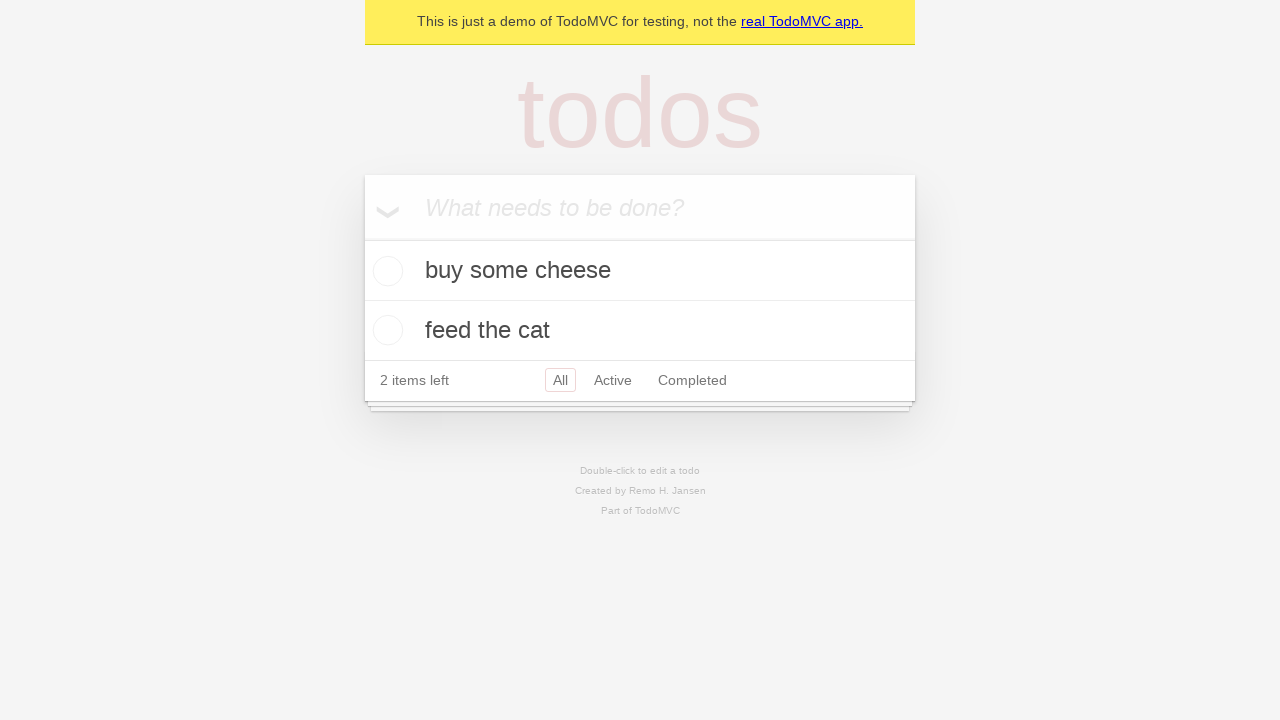

Filled new todo input with 'book a doctors appointment' on .new-todo
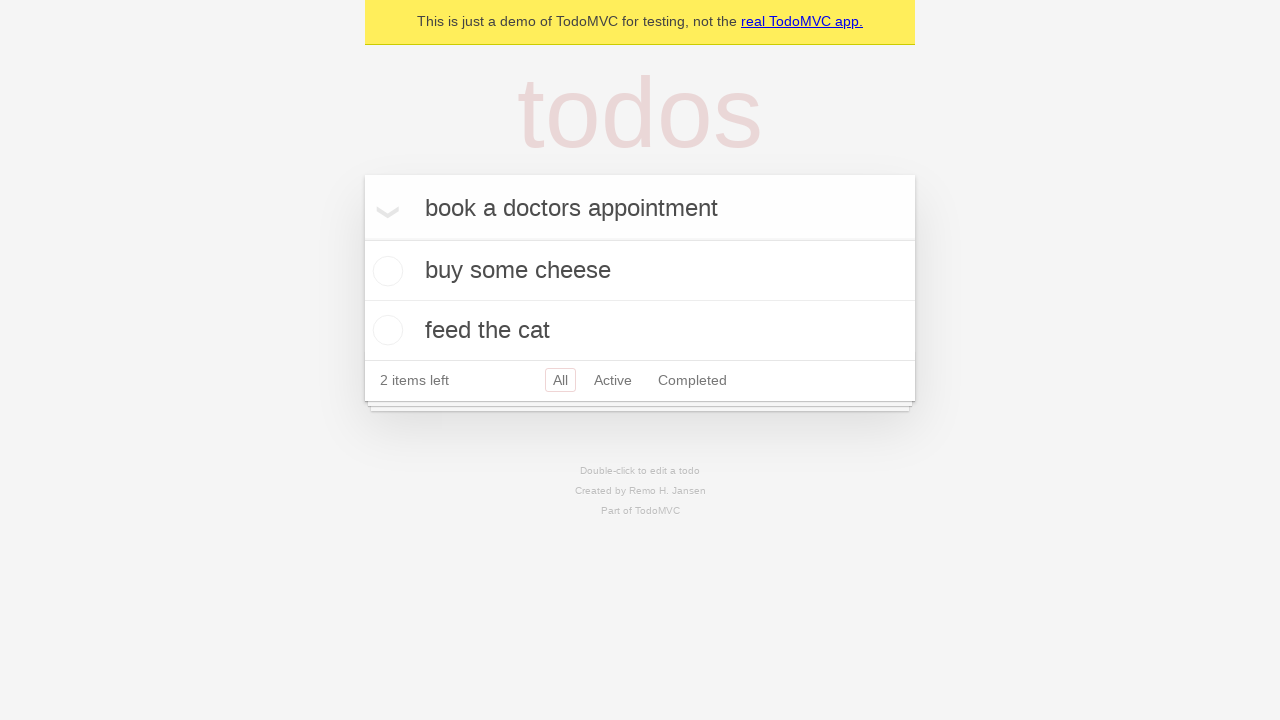

Pressed Enter to create third todo on .new-todo
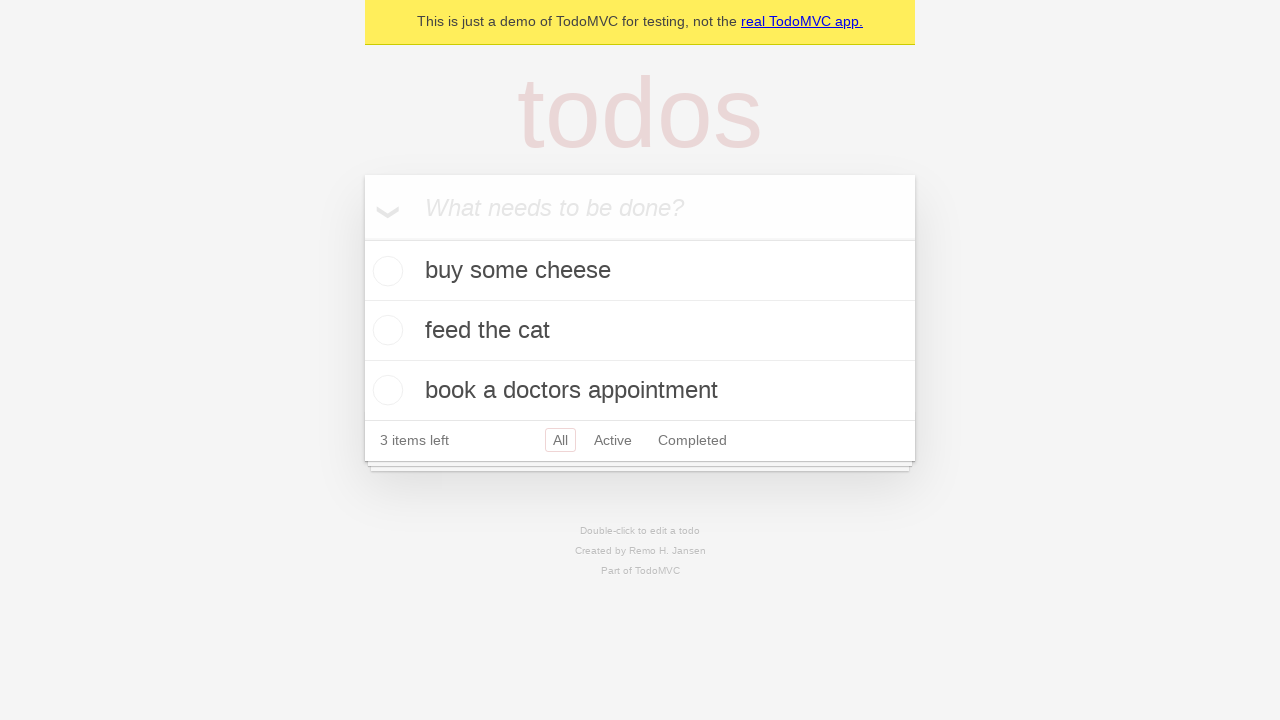

Double-clicked second todo item to enter edit mode at (640, 331) on .todo-list li >> nth=1
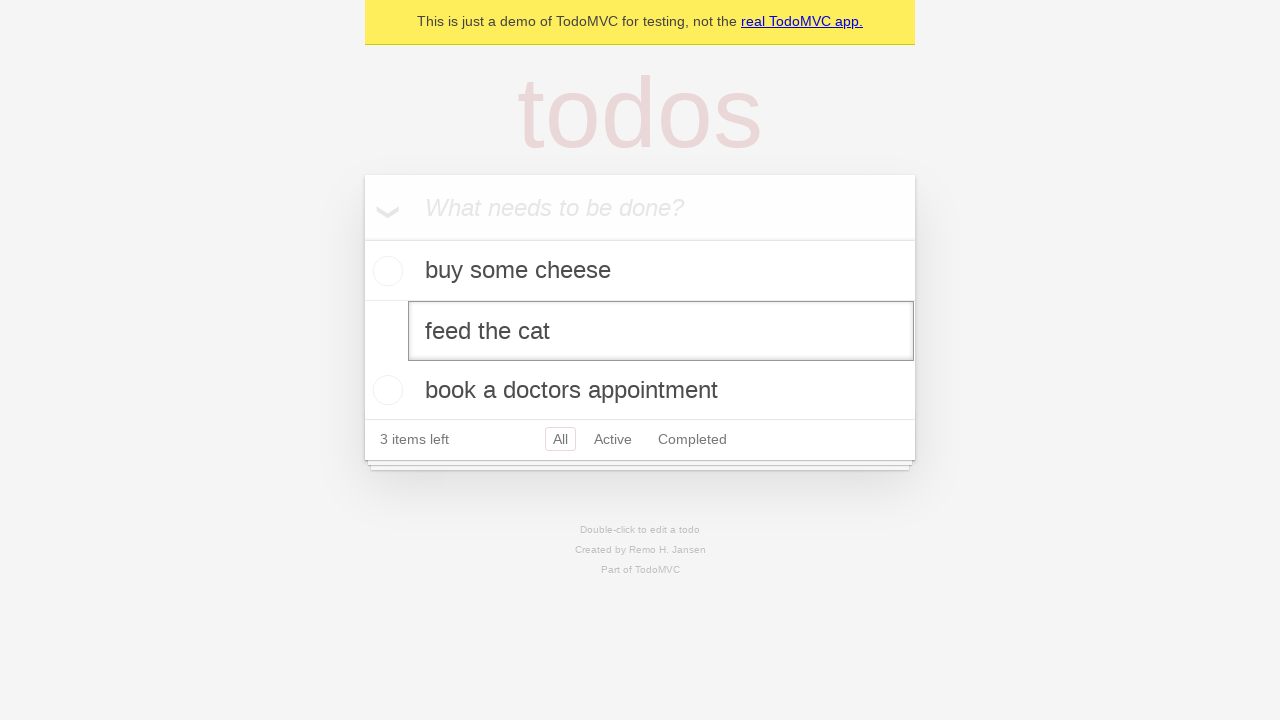

Filled edit field with text containing leading and trailing whitespace on .todo-list li >> nth=1 >> .edit
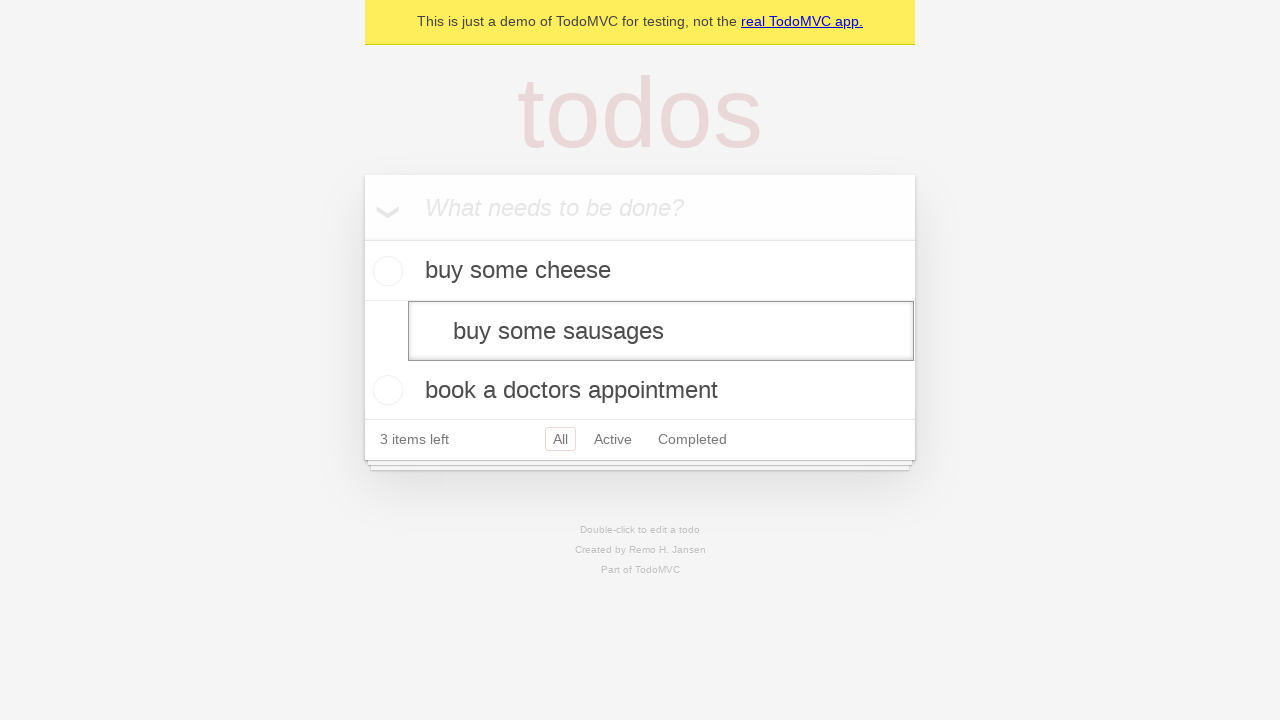

Pressed Enter to save edited todo with whitespace on .todo-list li >> nth=1 >> .edit
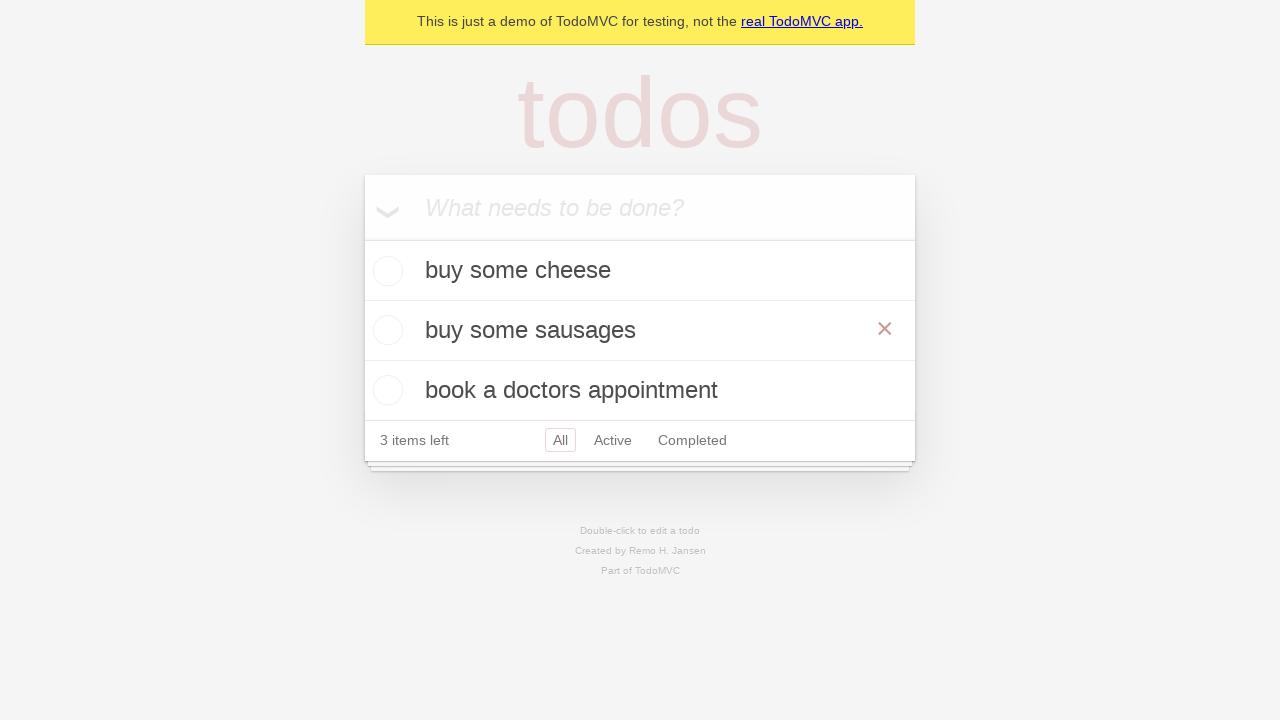

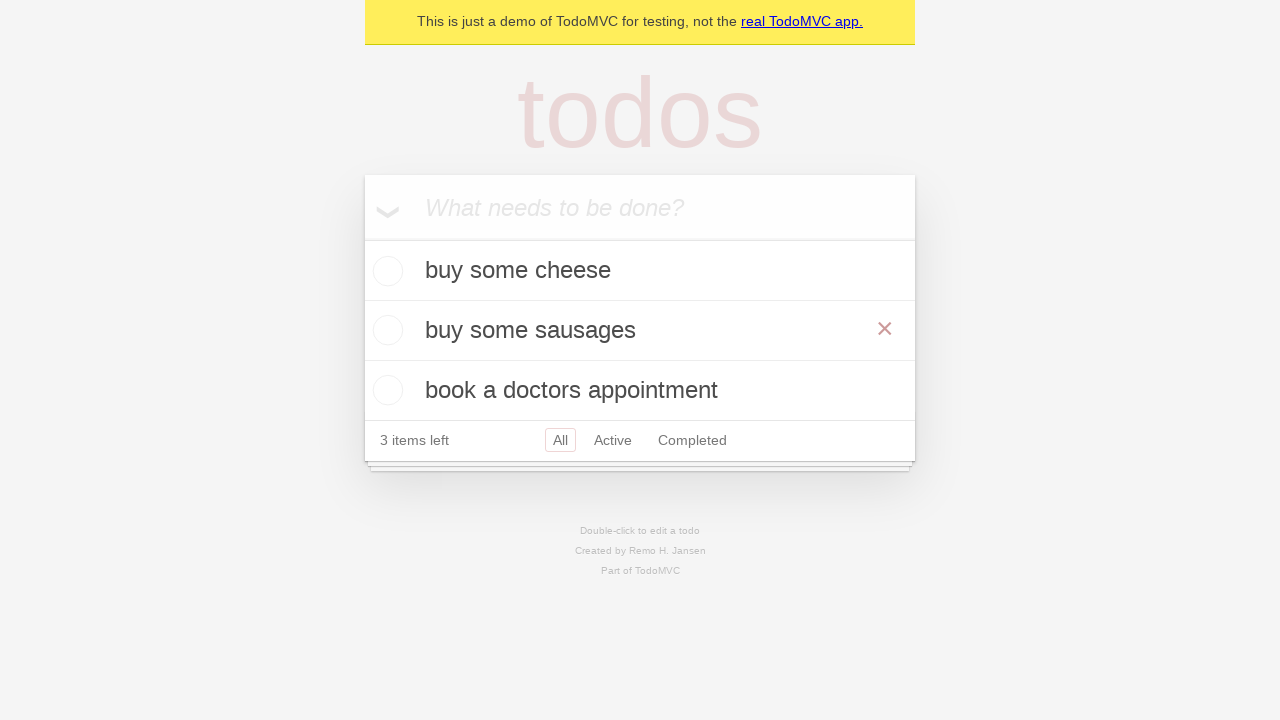